Tests drag and drop functionality on jQuery UI demo page by dragging an element into a droppable area within an iframe

Starting URL: https://jqueryui.com/droppable/

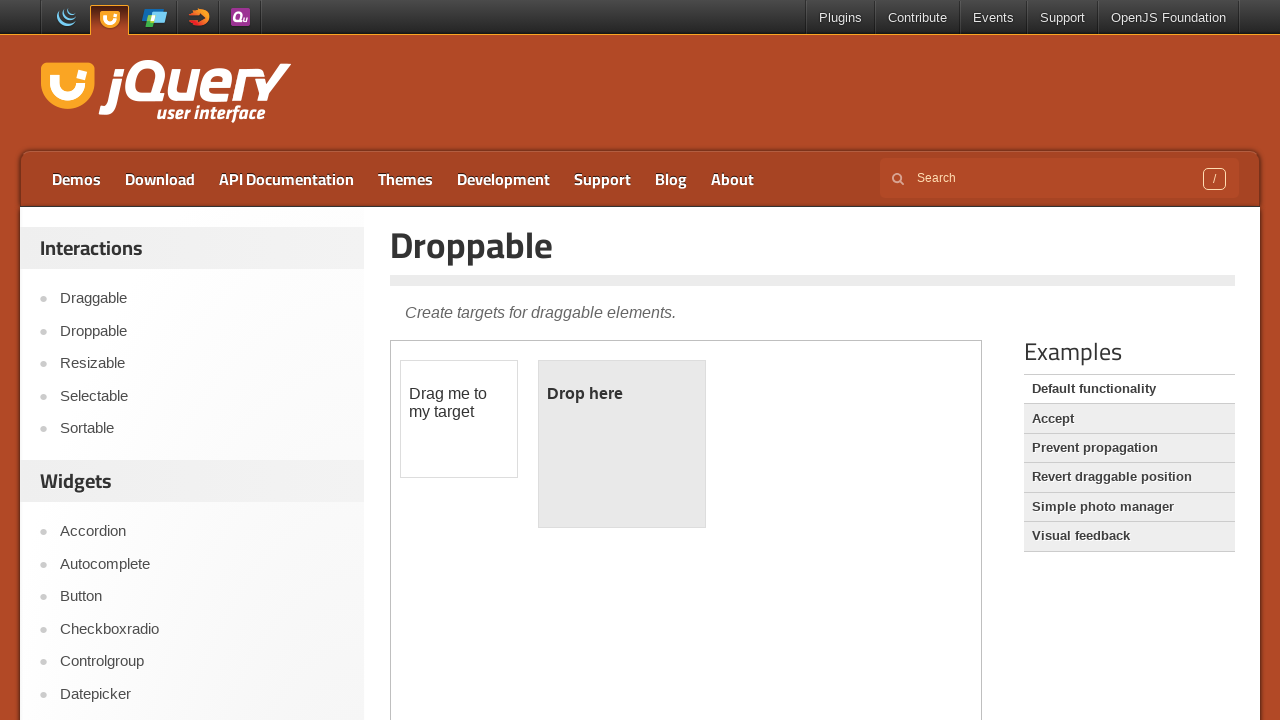

Located iframe containing drag and drop demo
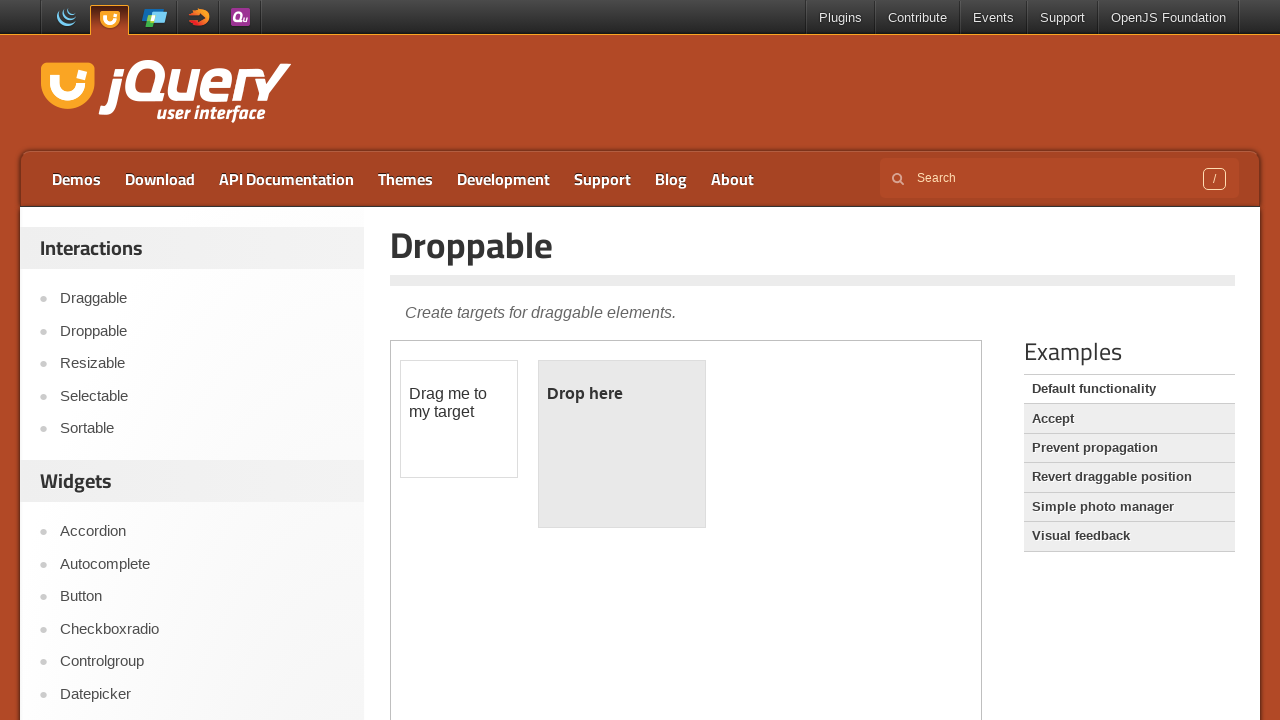

Located draggable element within iframe
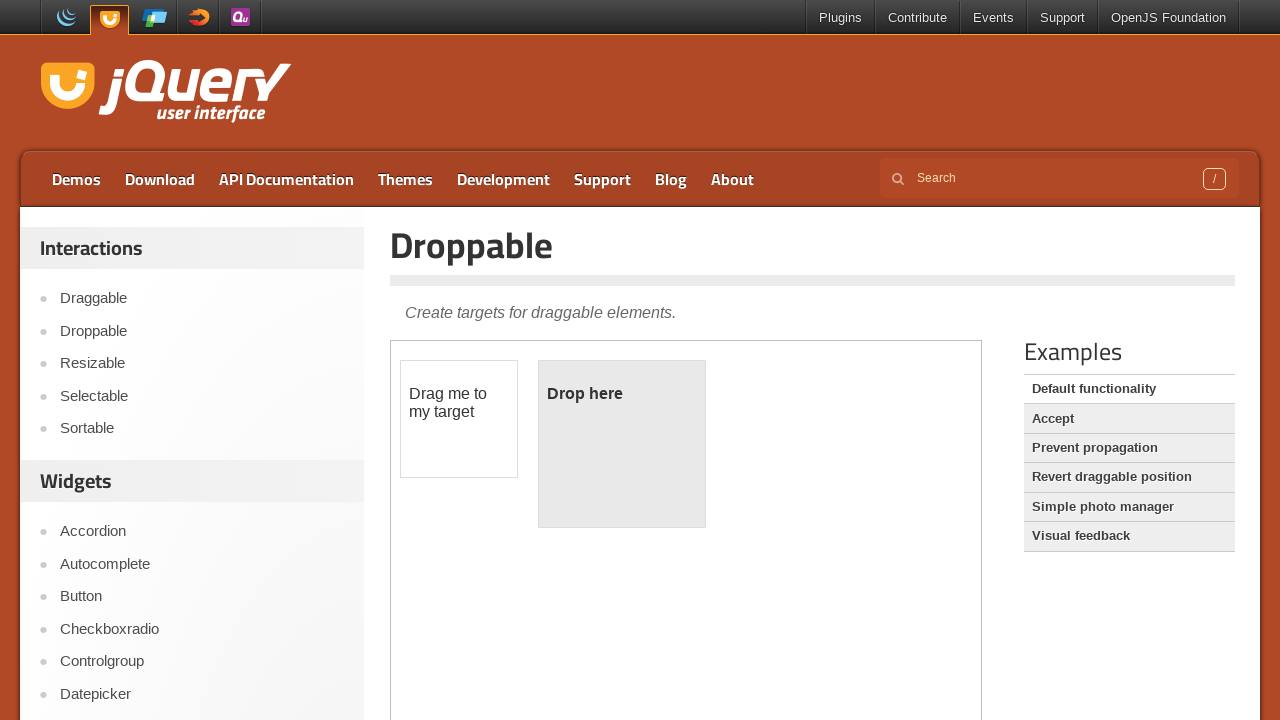

Located droppable area within iframe
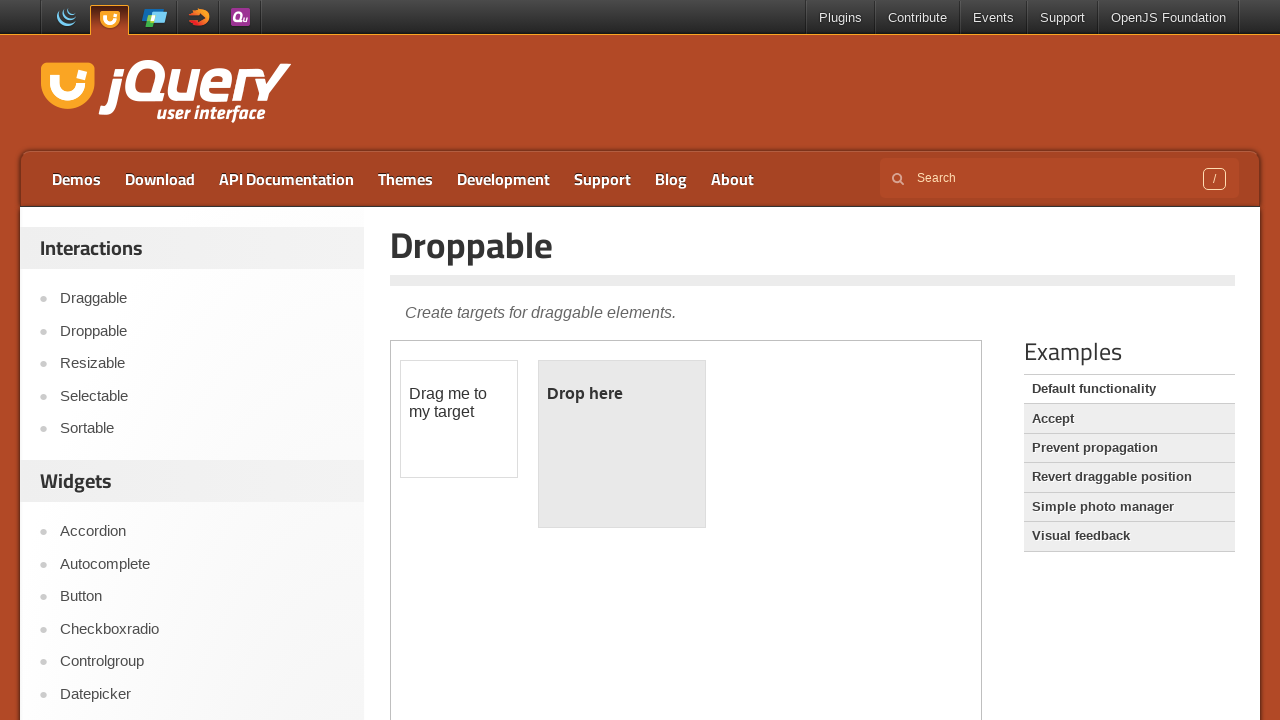

Dragged element into droppable area at (622, 444)
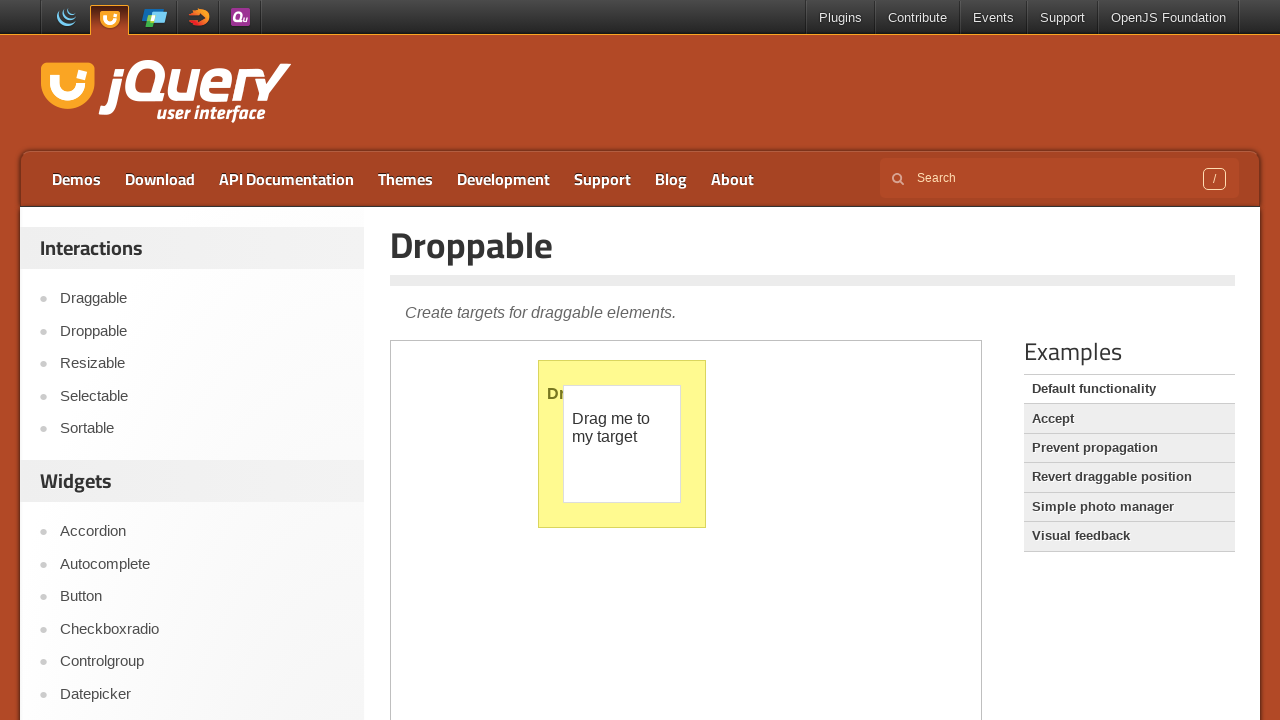

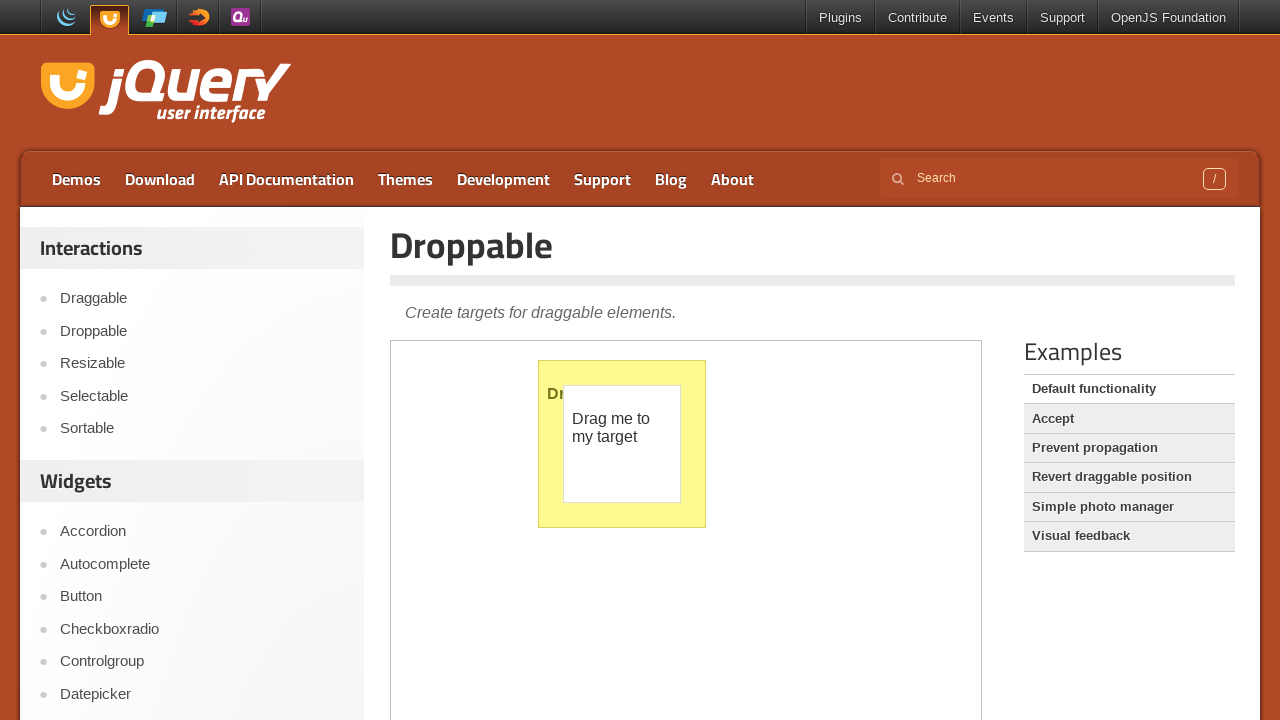